Tests mouse hover functionality by hovering over each tab element in a navigation list on a demo website, demonstrating Actions/mouse movement capabilities.

Starting URL: https://demoapps.qspiders.com/ui/mouseHover/tab?sublist=3

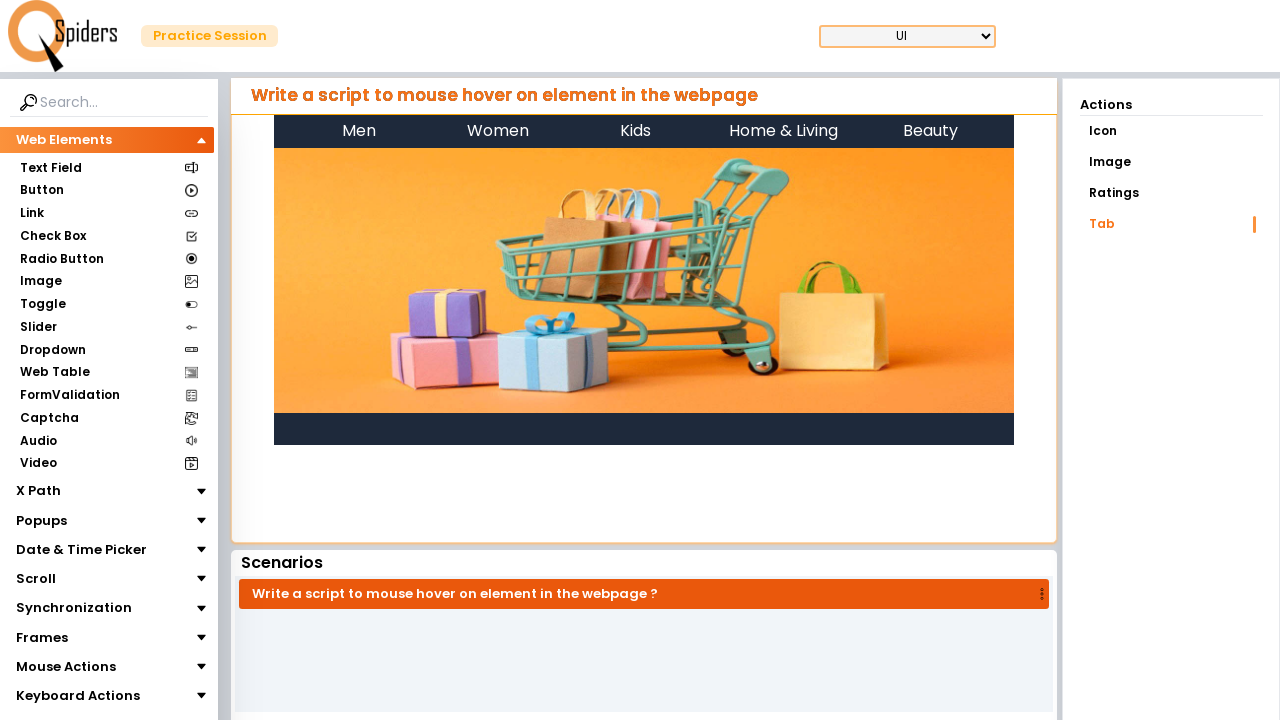

Waited for tabs list to be visible
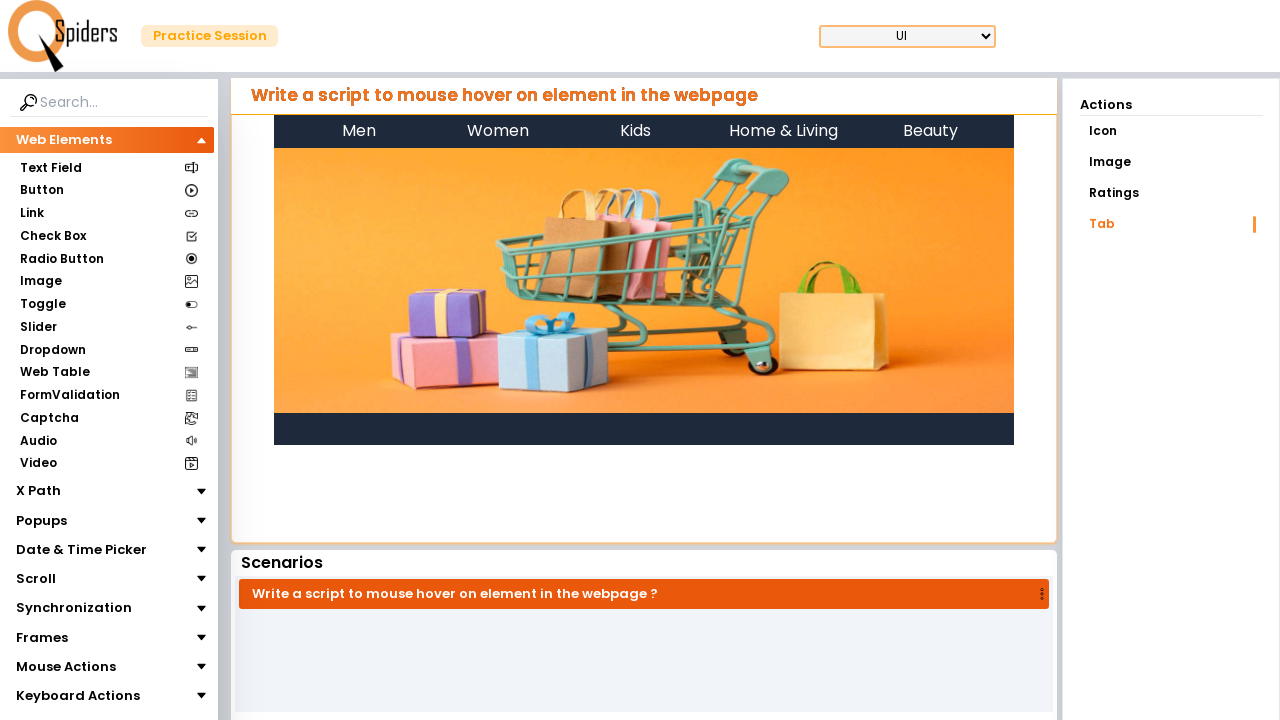

Located all tab elements in navigation list
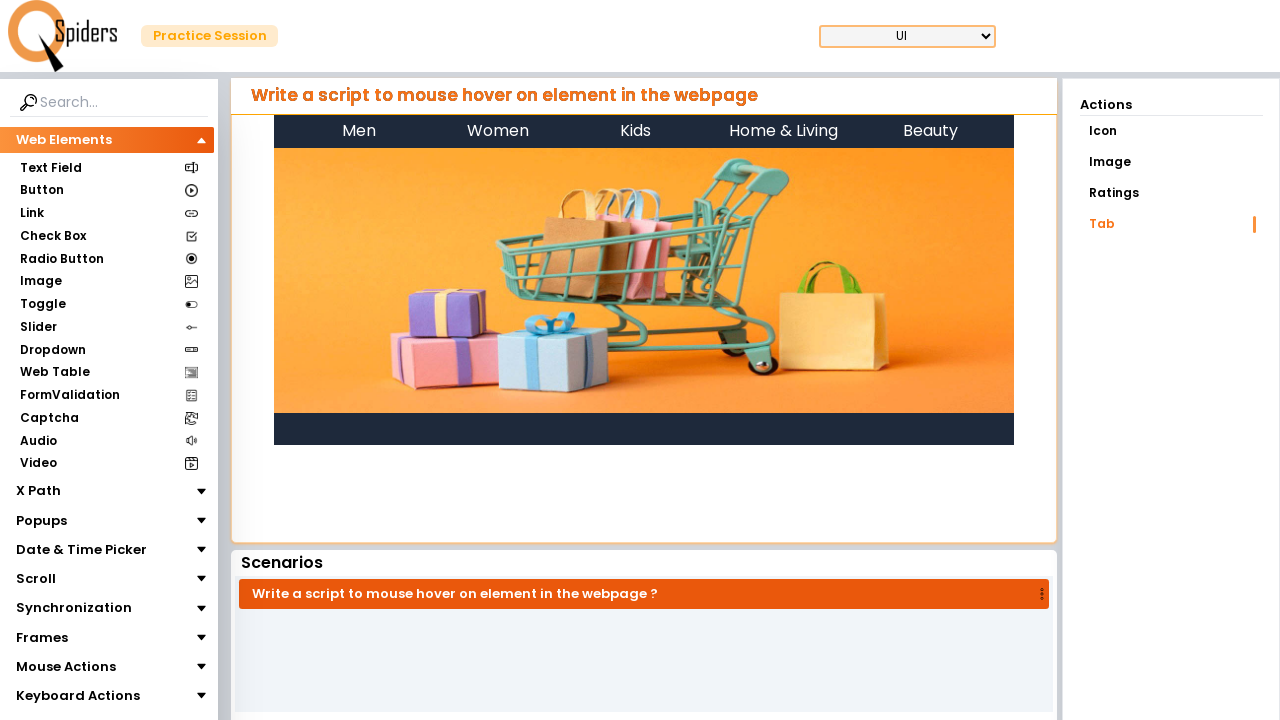

Found 5 tab elements in the navigation list
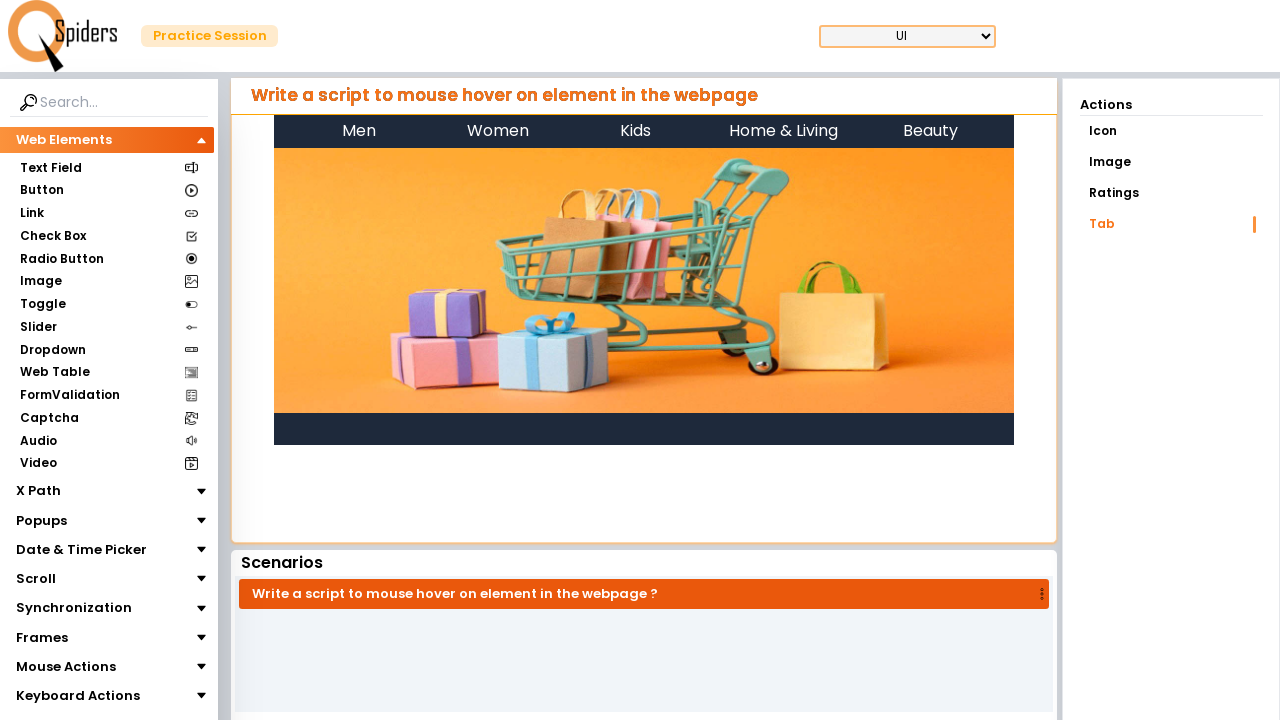

Hovered over tab 1 of 5 at (359, 131) on xpath=//ul[contains(@class,'flex items-center')]/li >> nth=0
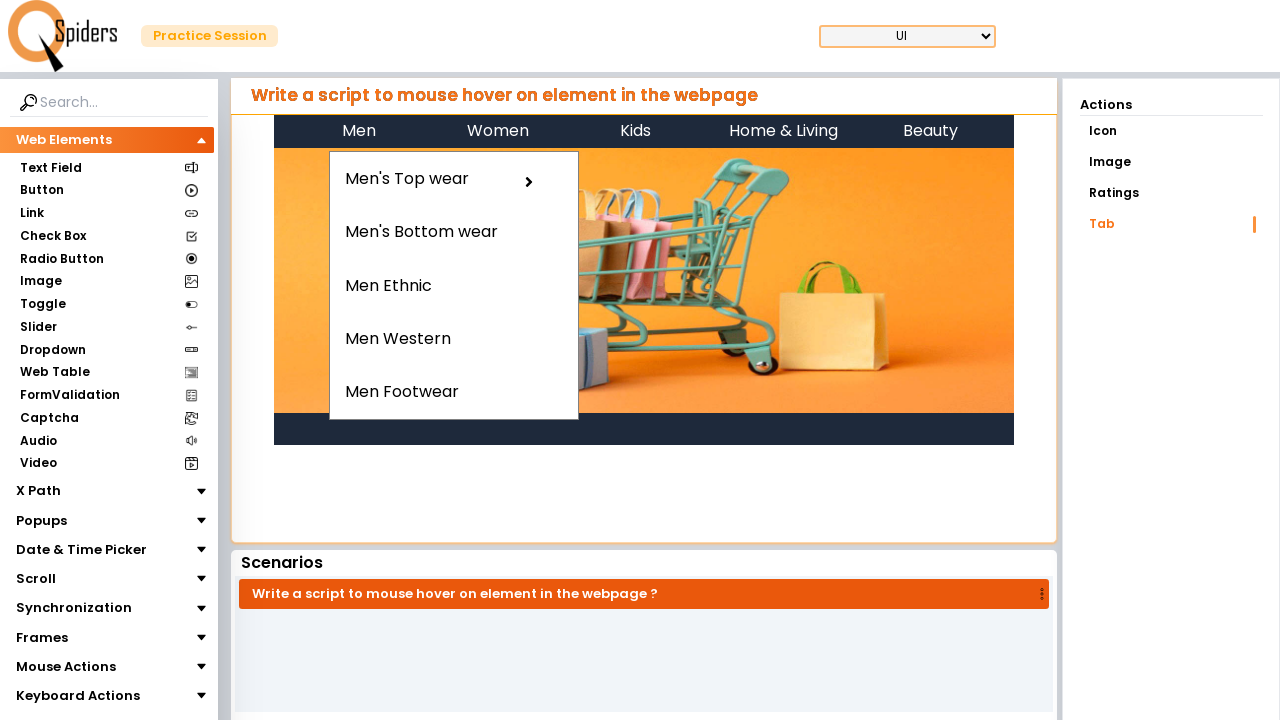

Waited 2 seconds to observe hover effect on tab 1
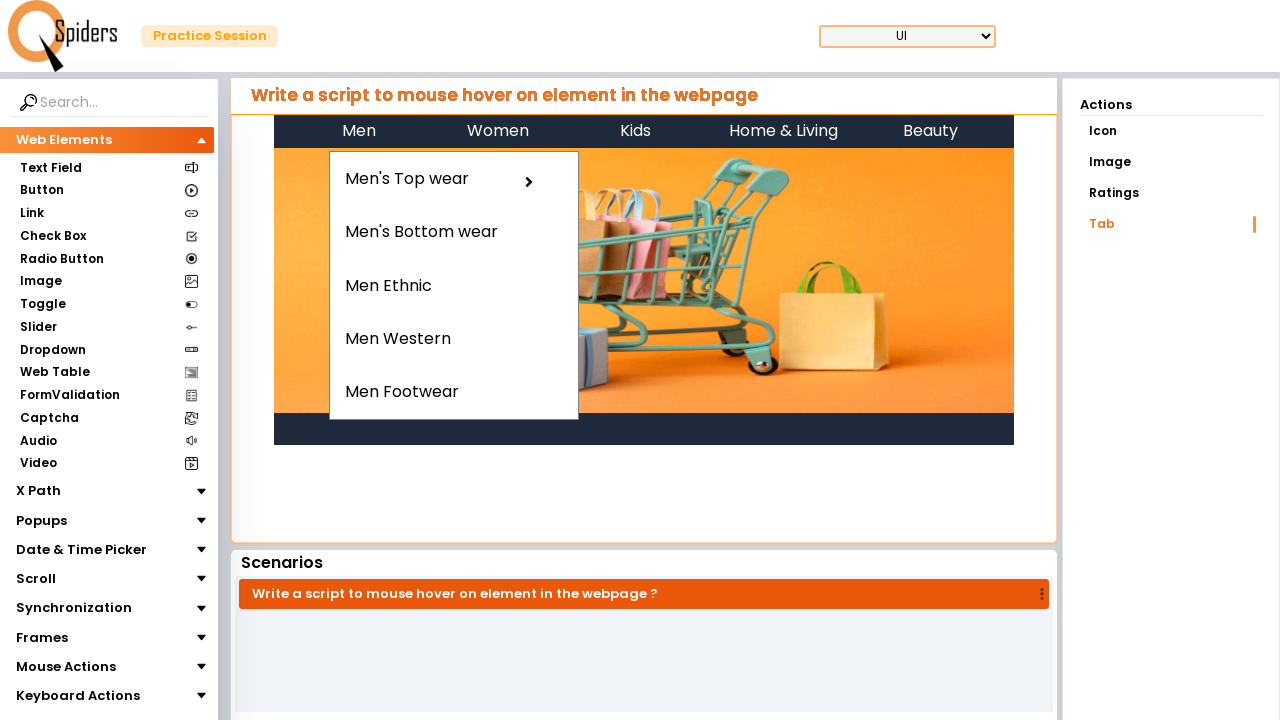

Hovered over tab 2 of 5 at (498, 131) on xpath=//ul[contains(@class,'flex items-center')]/li >> nth=1
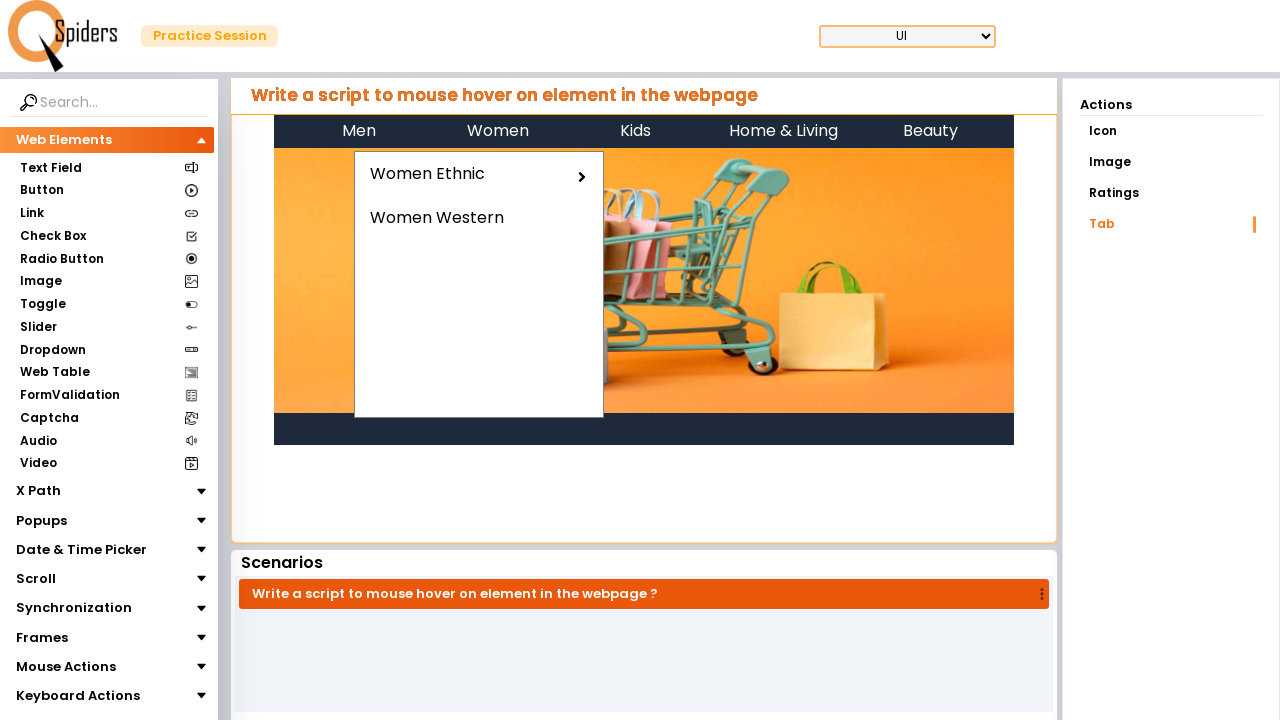

Waited 2 seconds to observe hover effect on tab 2
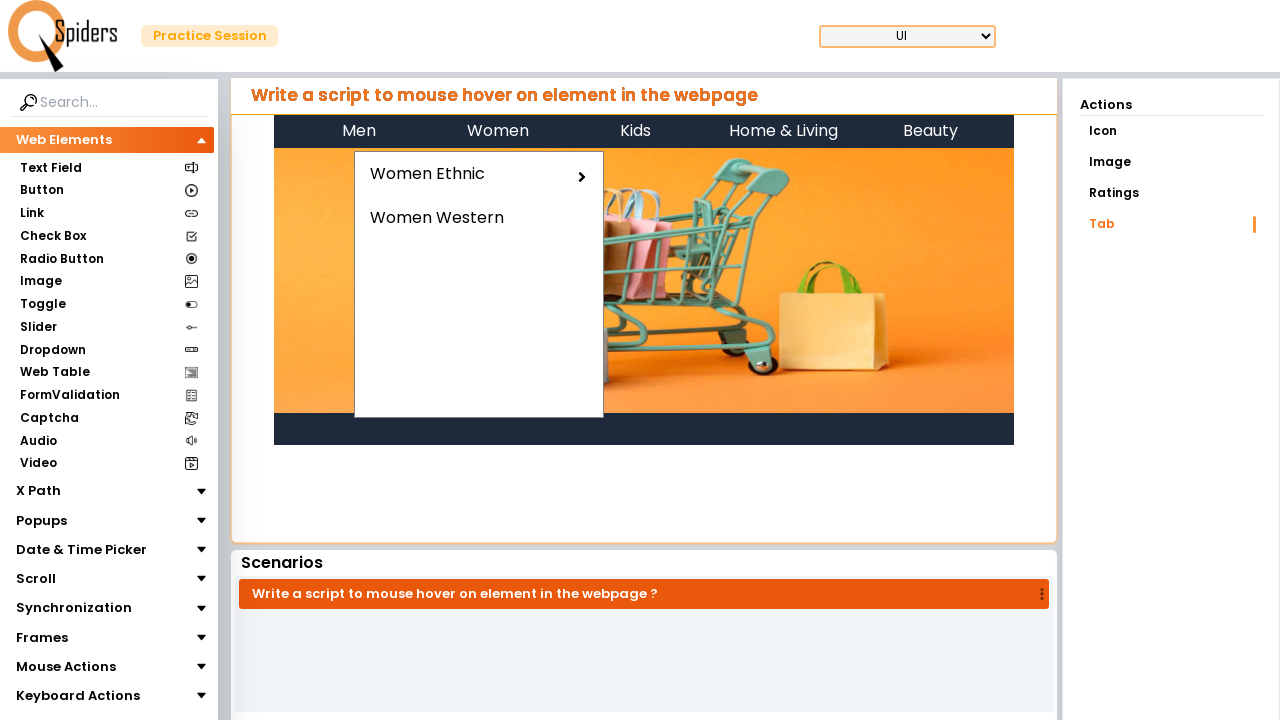

Hovered over tab 3 of 5 at (636, 131) on xpath=//ul[contains(@class,'flex items-center')]/li >> nth=2
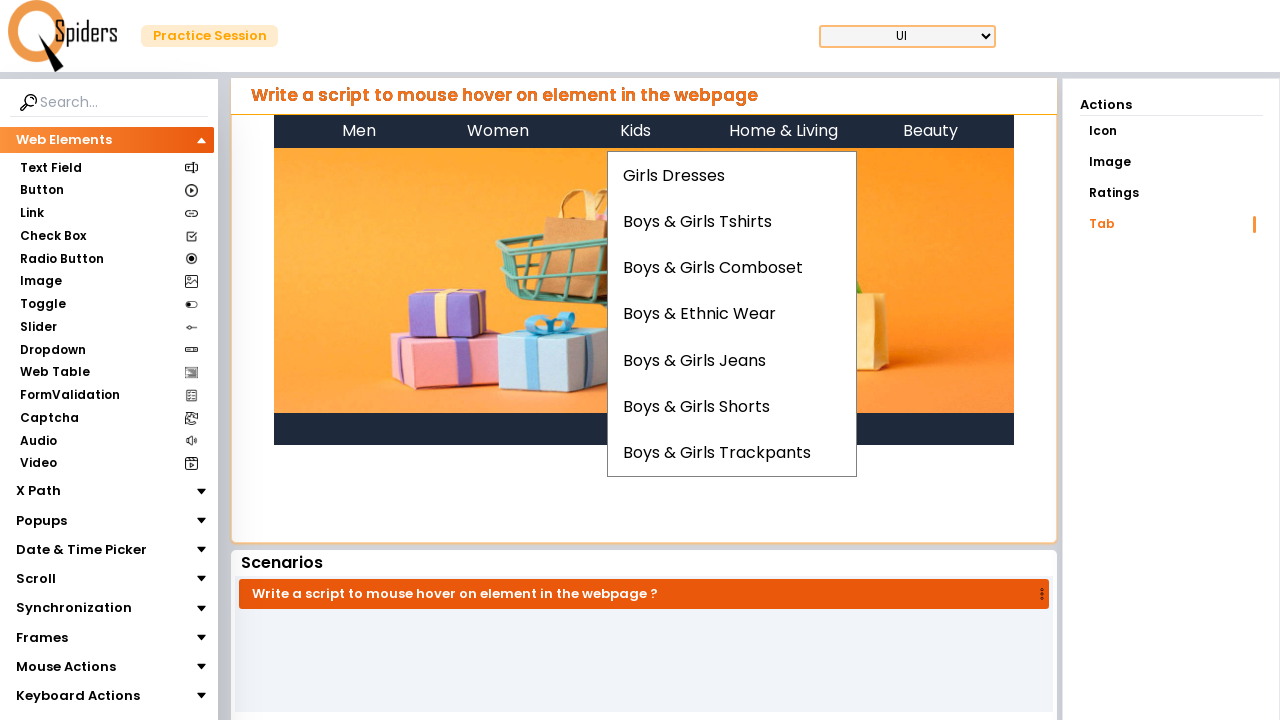

Waited 2 seconds to observe hover effect on tab 3
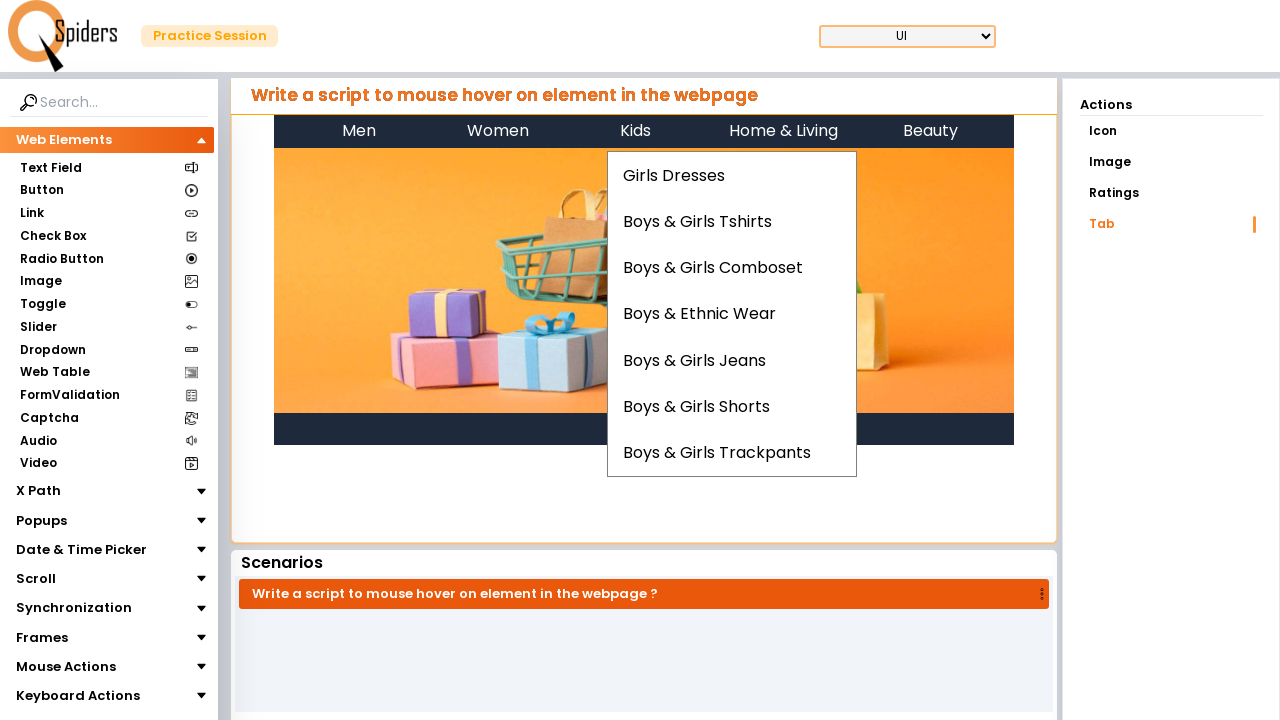

Hovered over tab 4 of 5 at (784, 131) on xpath=//ul[contains(@class,'flex items-center')]/li >> nth=3
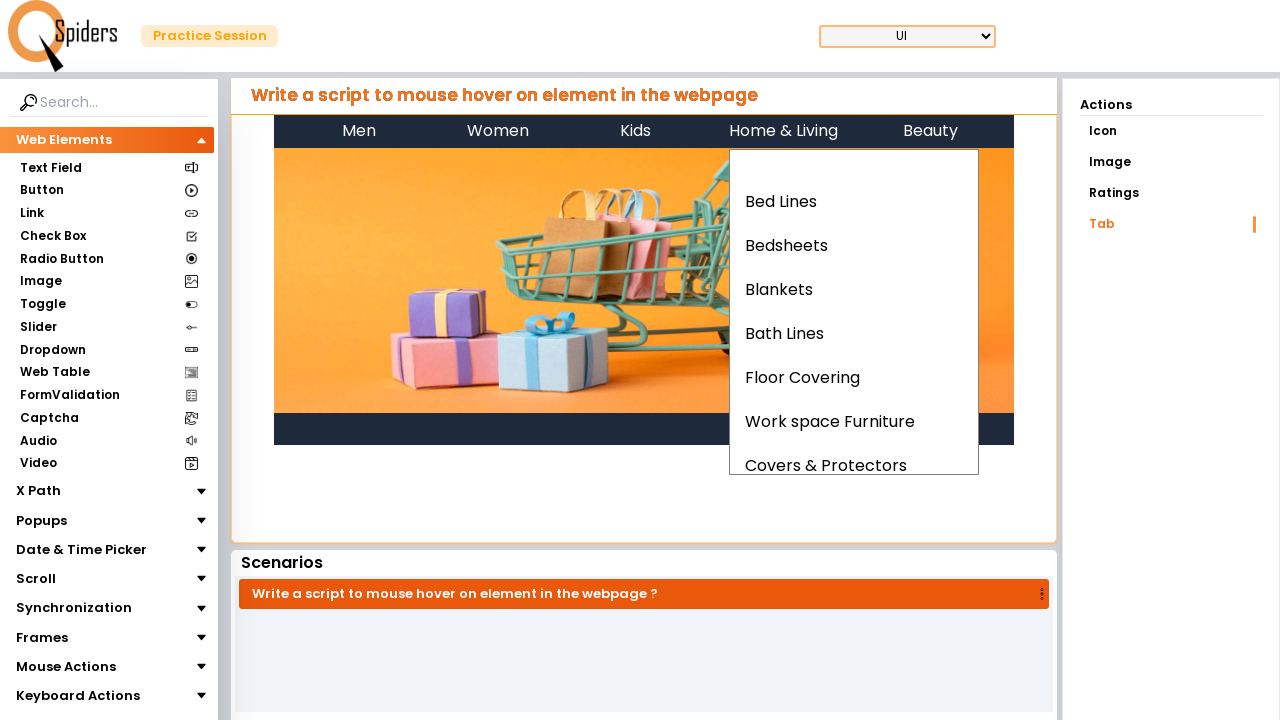

Waited 2 seconds to observe hover effect on tab 4
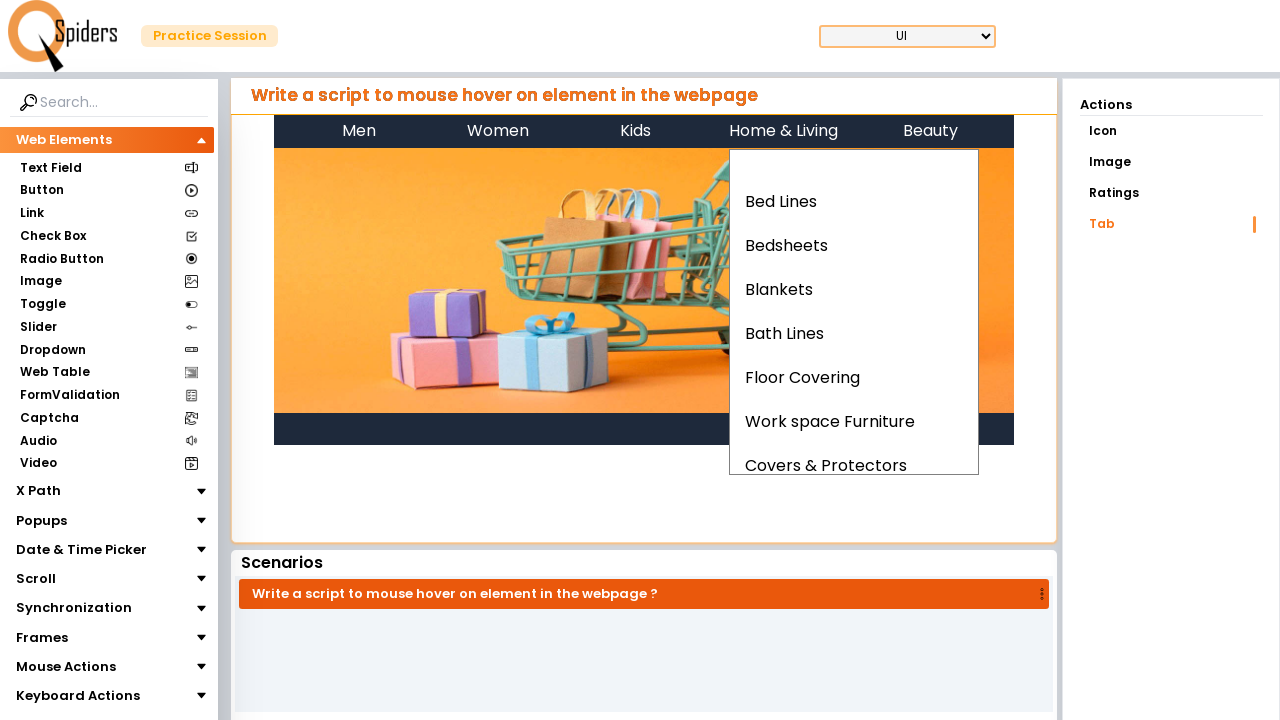

Hovered over tab 5 of 5 at (931, 131) on xpath=//ul[contains(@class,'flex items-center')]/li >> nth=4
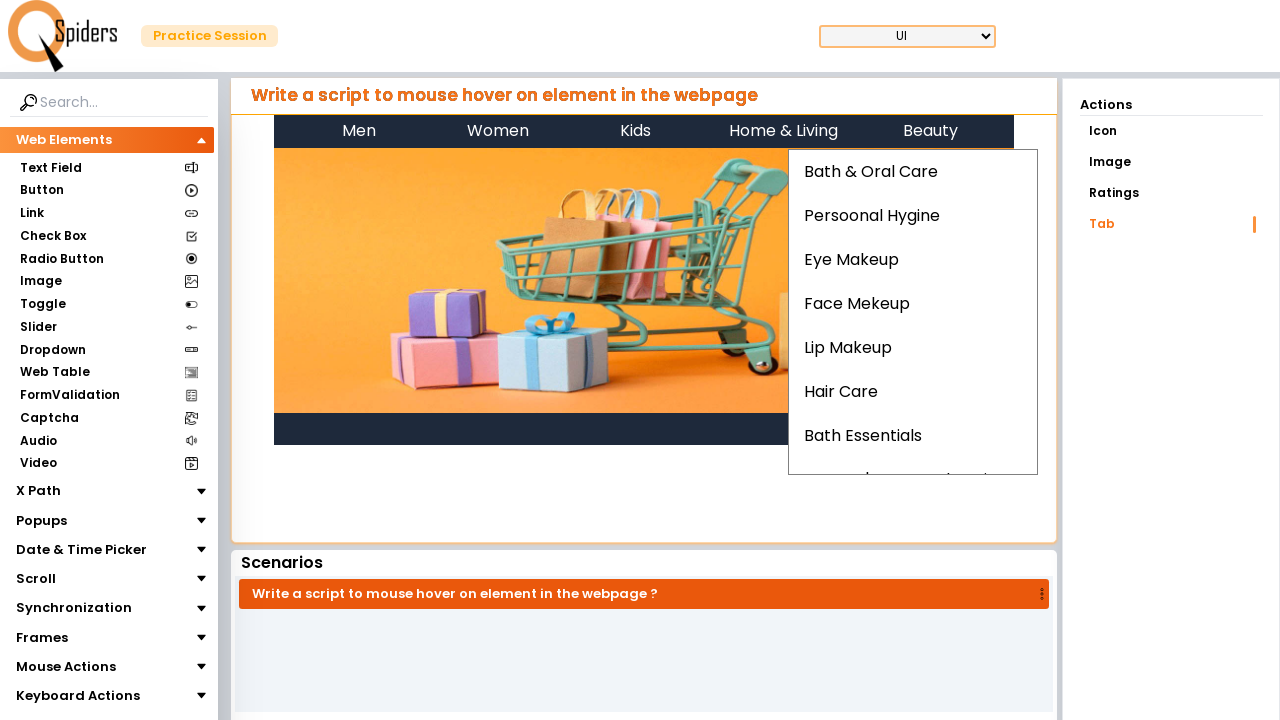

Waited 2 seconds to observe hover effect on tab 5
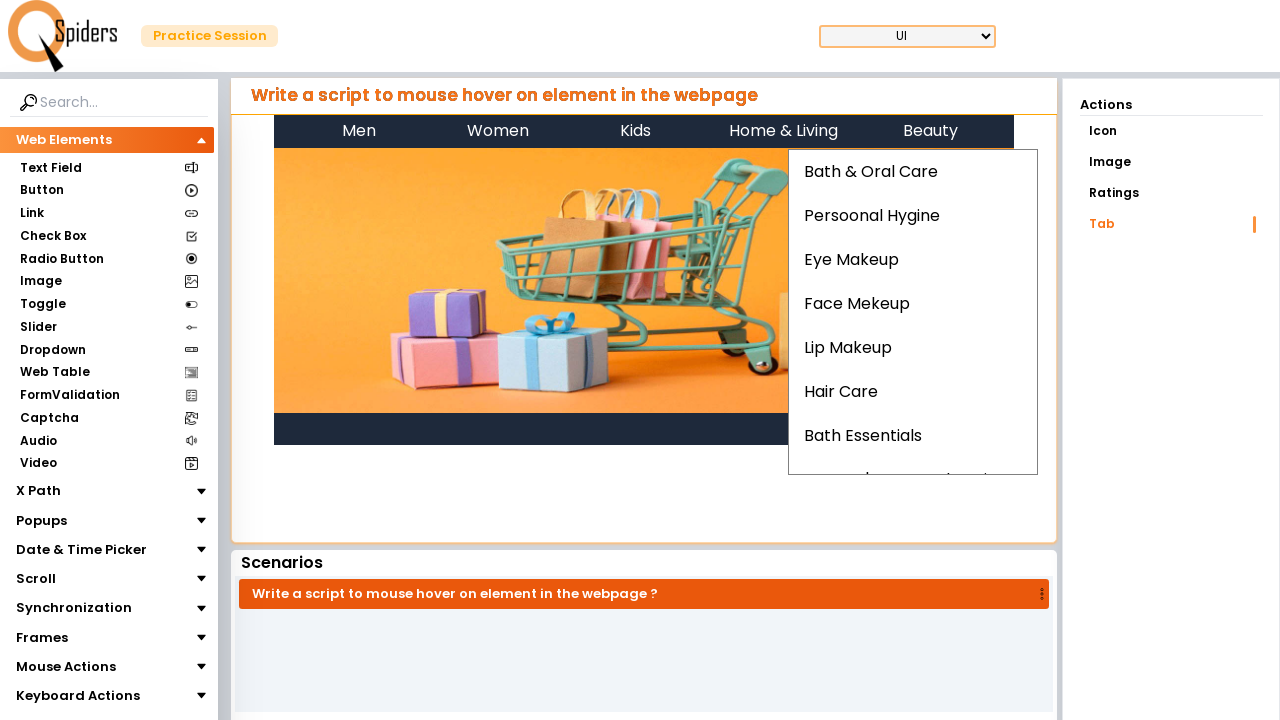

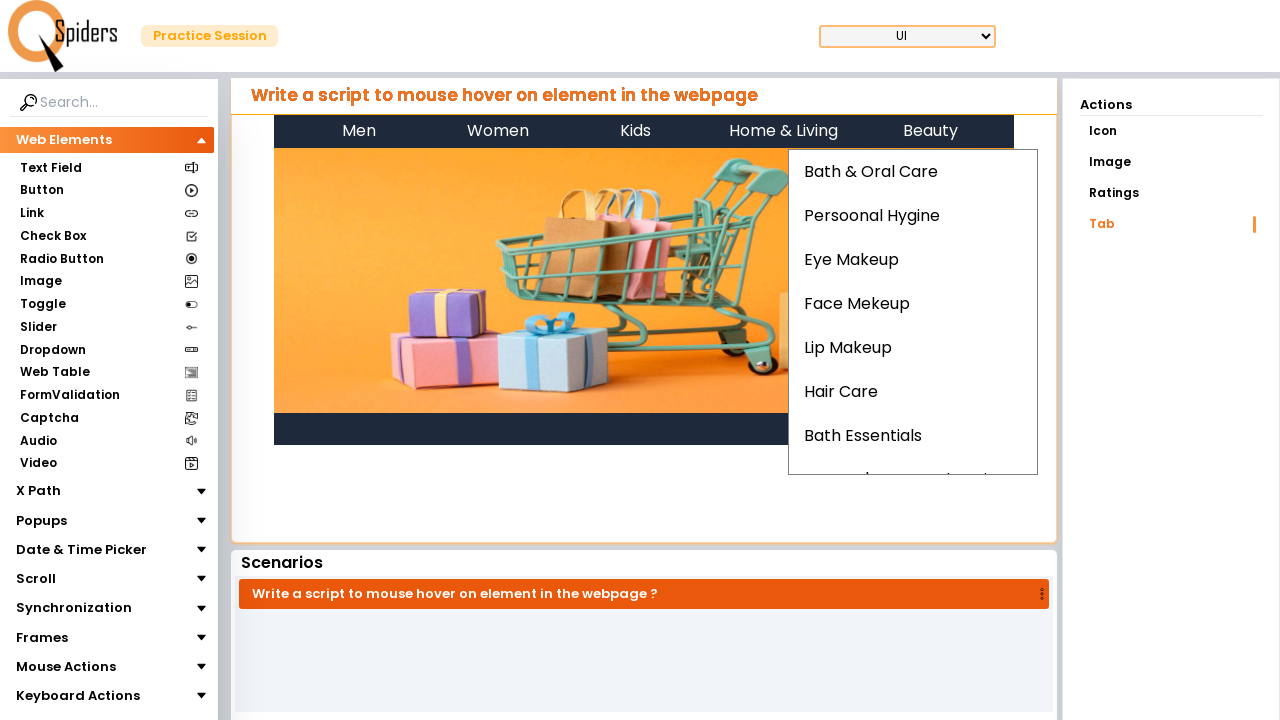